Fetches cryptocurrency price from CoinMarketCap by navigating to the currency page and extracting the price value

Starting URL: https://coinmarketcap.com/currencies/bitcoin/

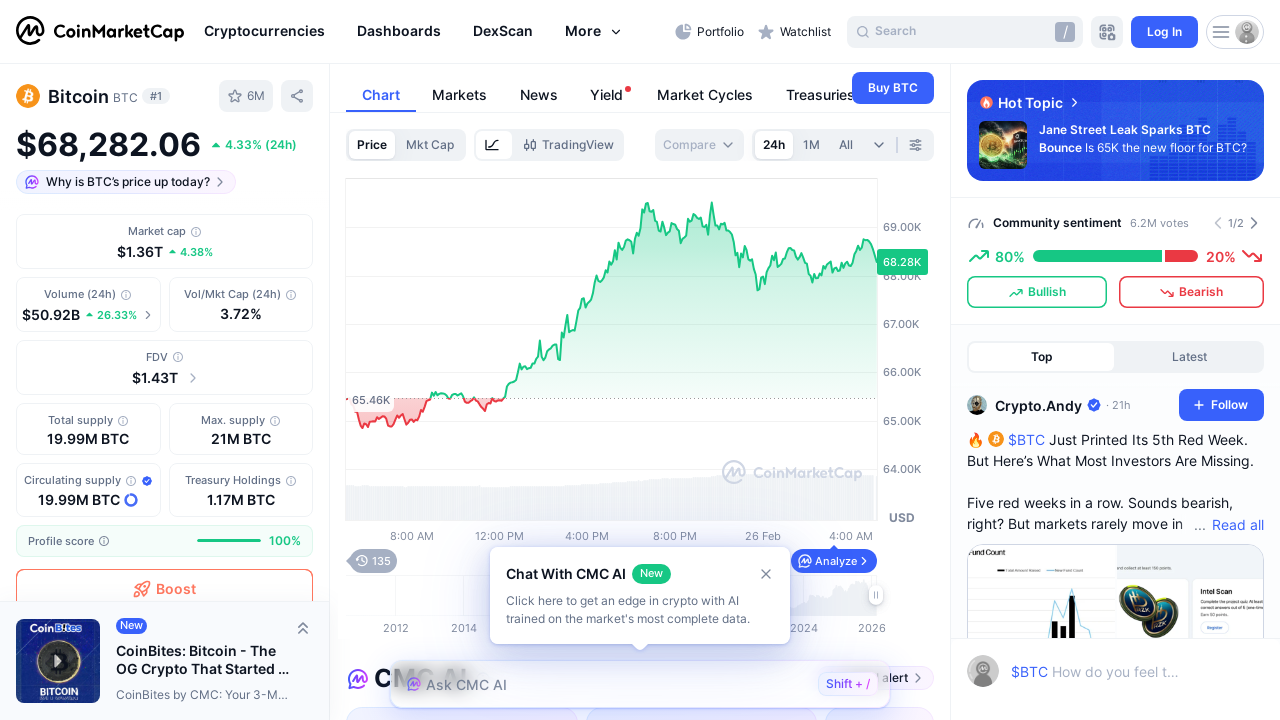

Waited for Bitcoin price element to load on CoinMarketCap
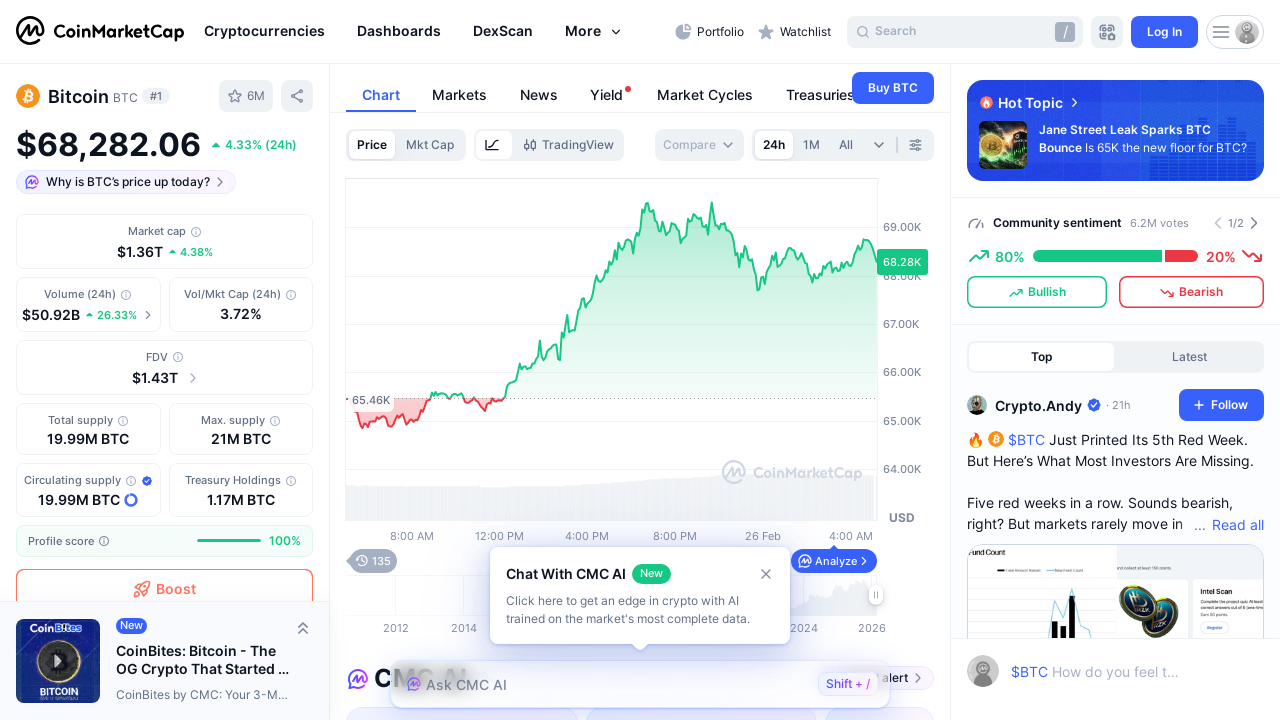

Located the price display element
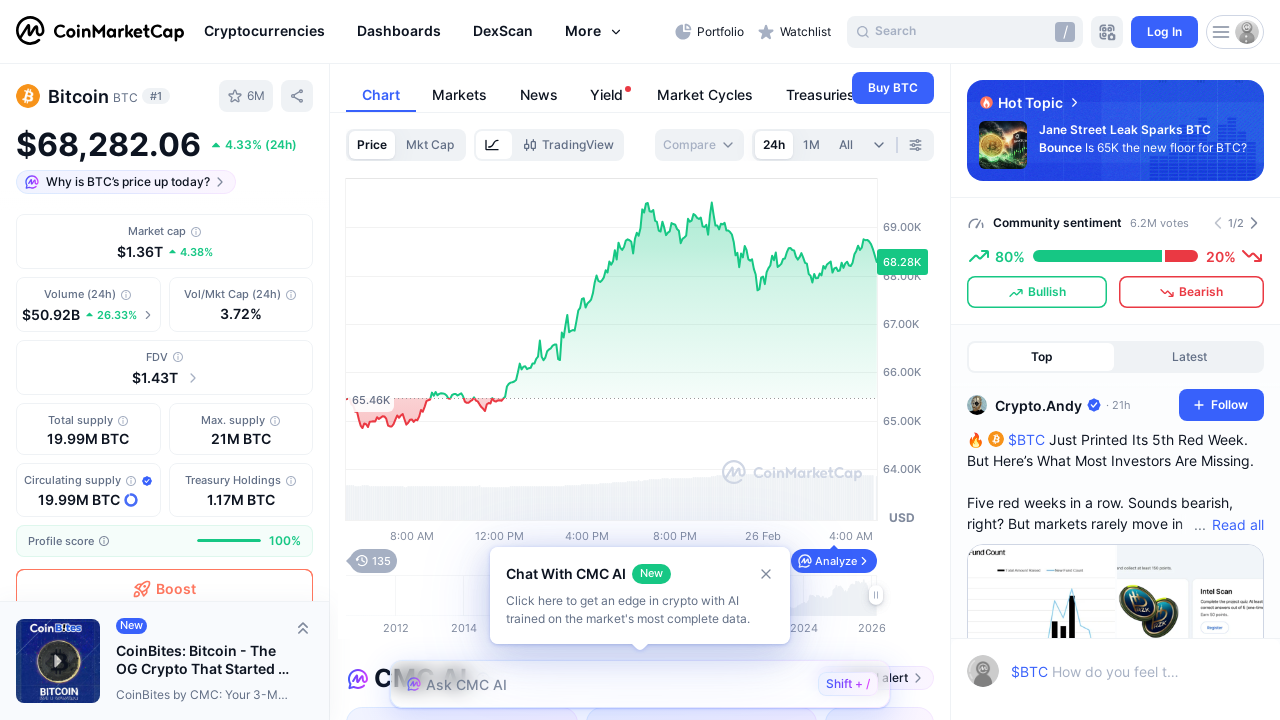

Extracted Bitcoin price: $68,282.06
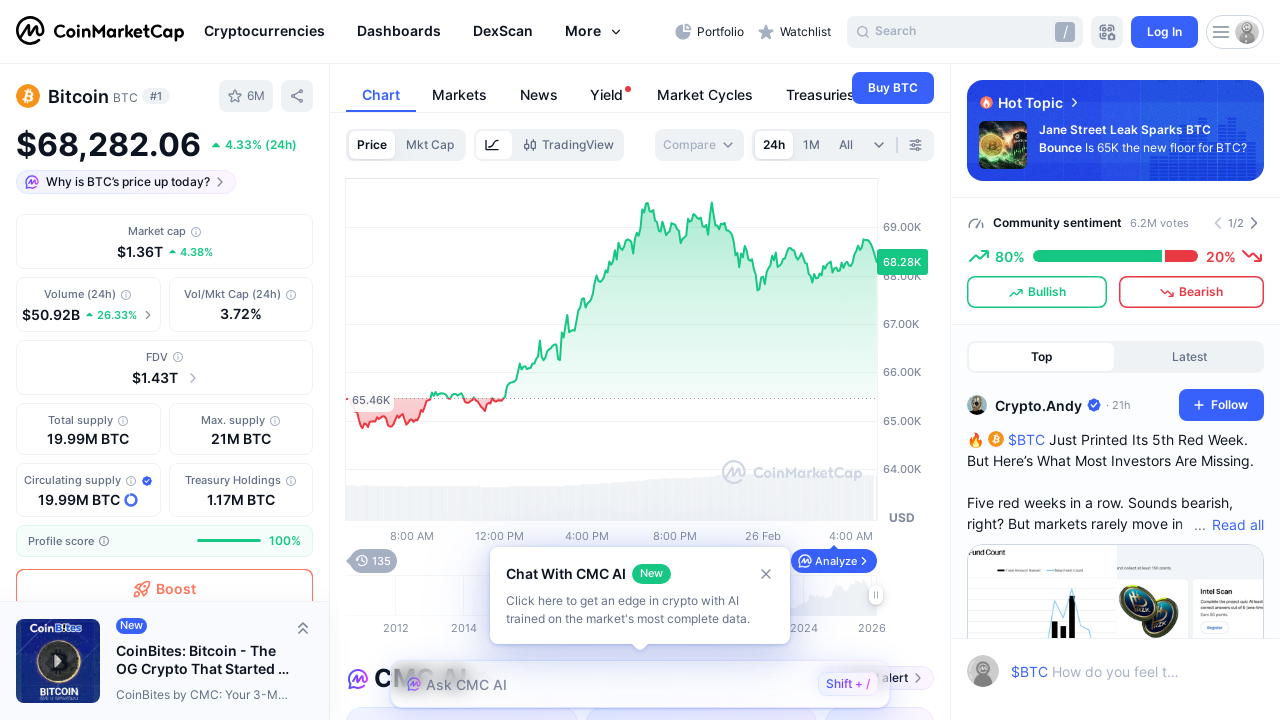

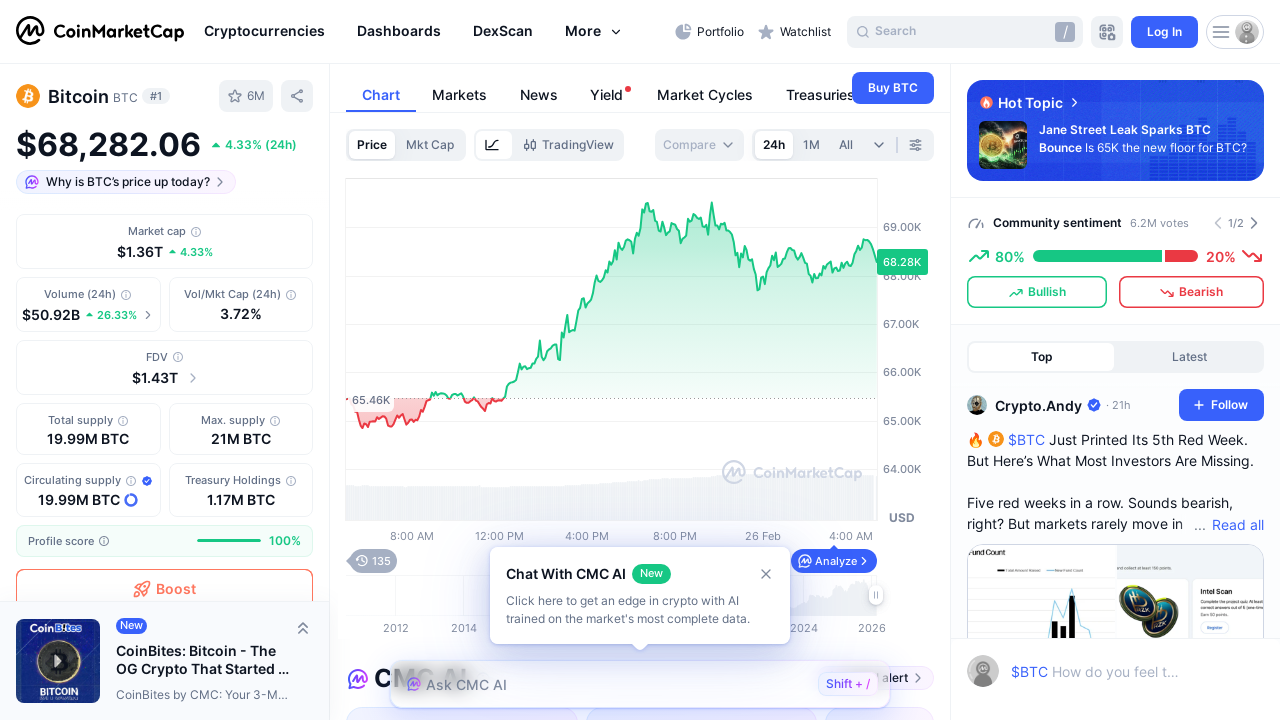